Tests scrolling functionality on W3Schools website by scrolling to a specific element, then to the bottom of the page, and finally back to the top

Starting URL: https://www.w3schools.com/

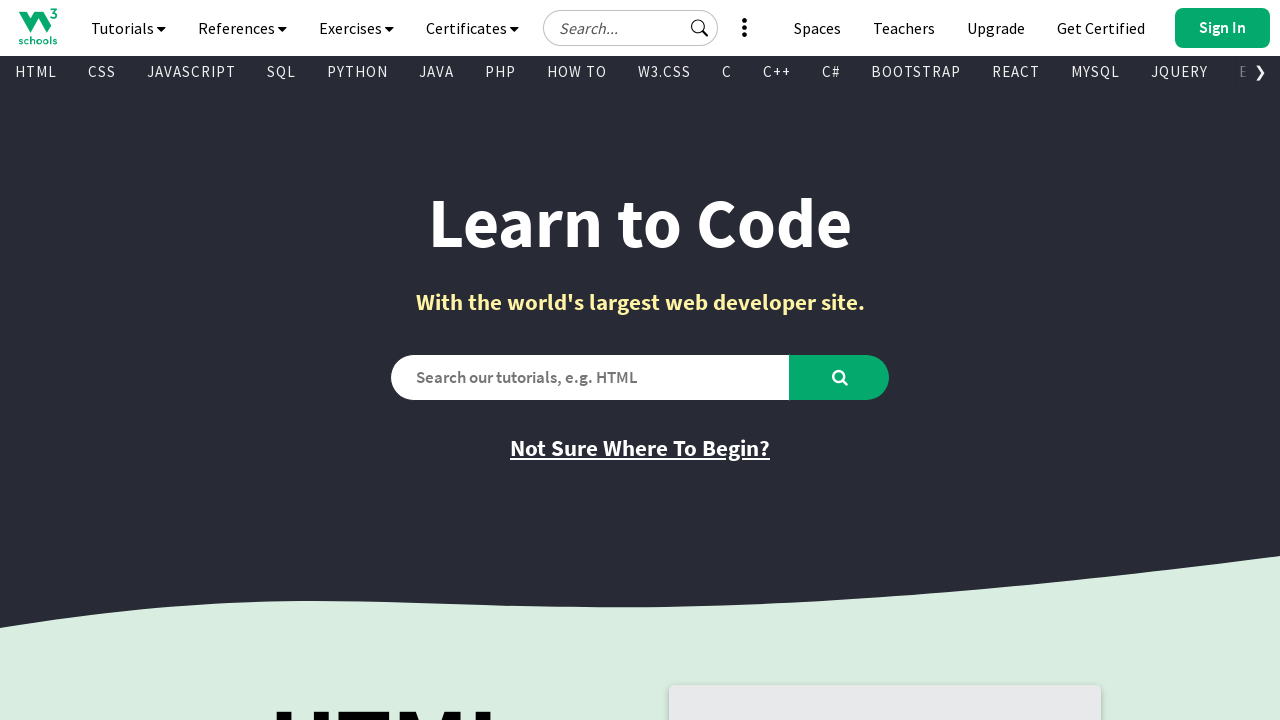

Waited for 'W3Schools Spaces' heading to load
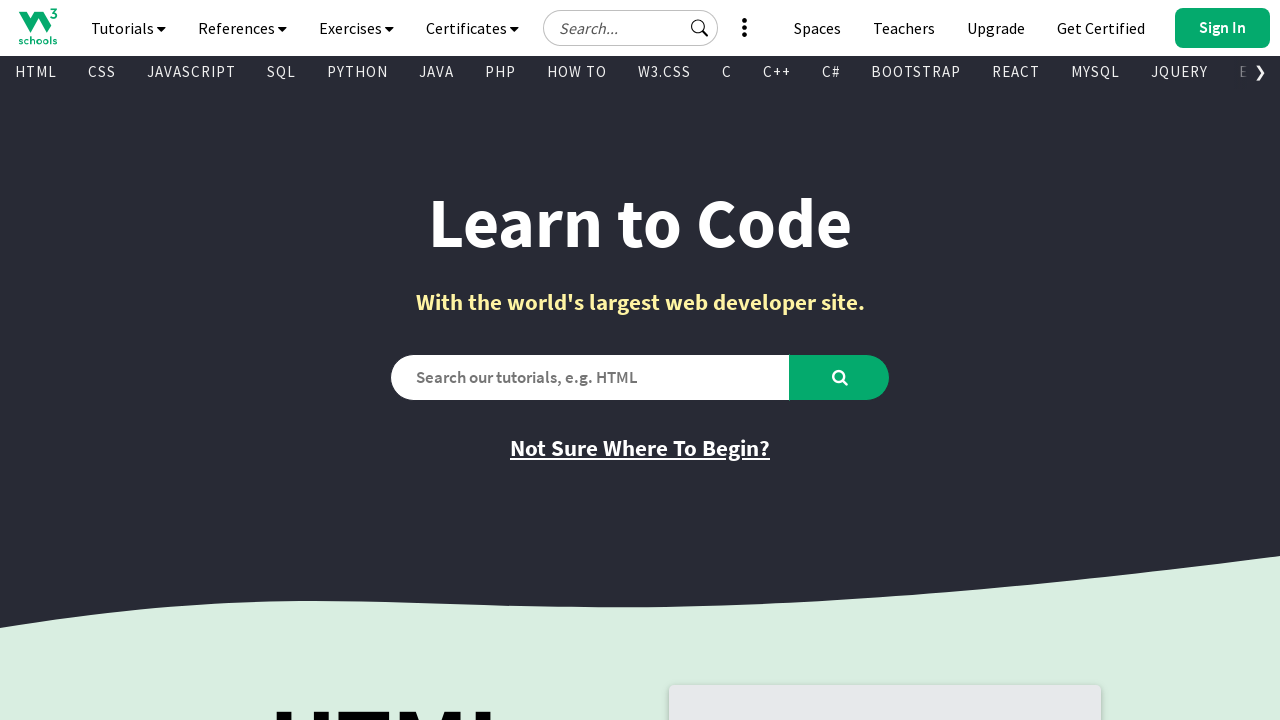

Scrolled to 'W3Schools Spaces' heading element
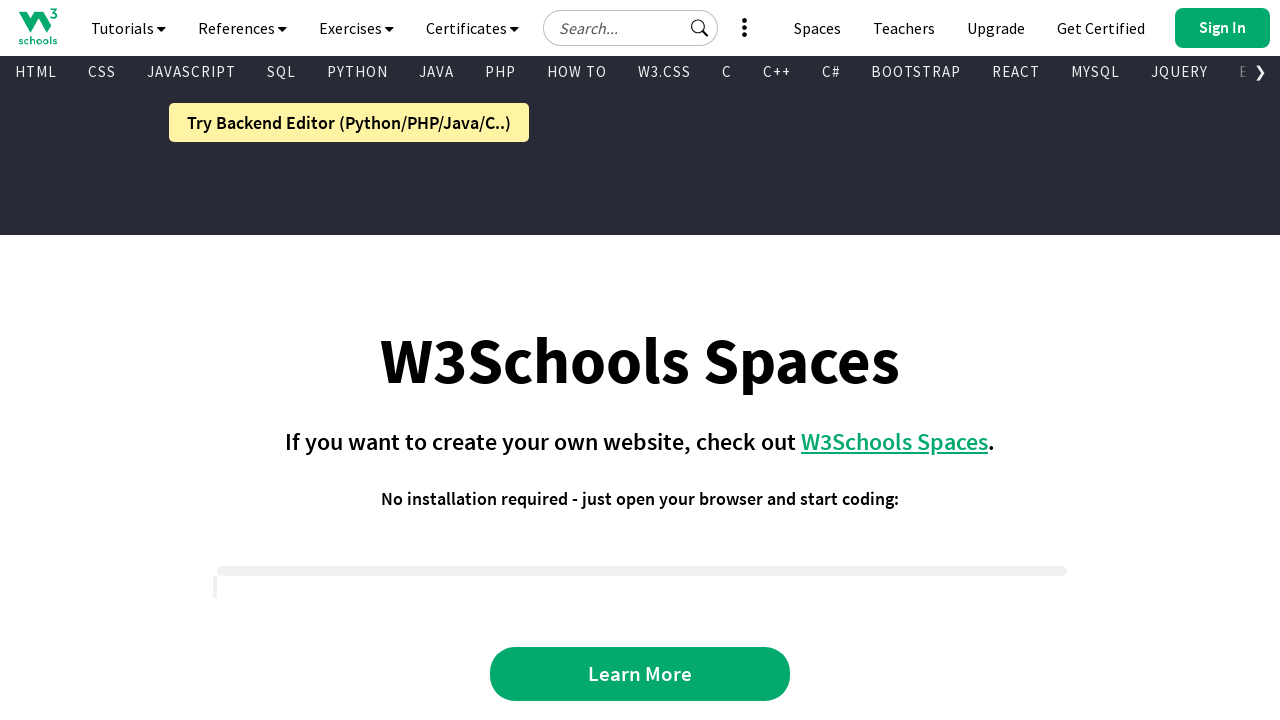

Scrolled to bottom of the page
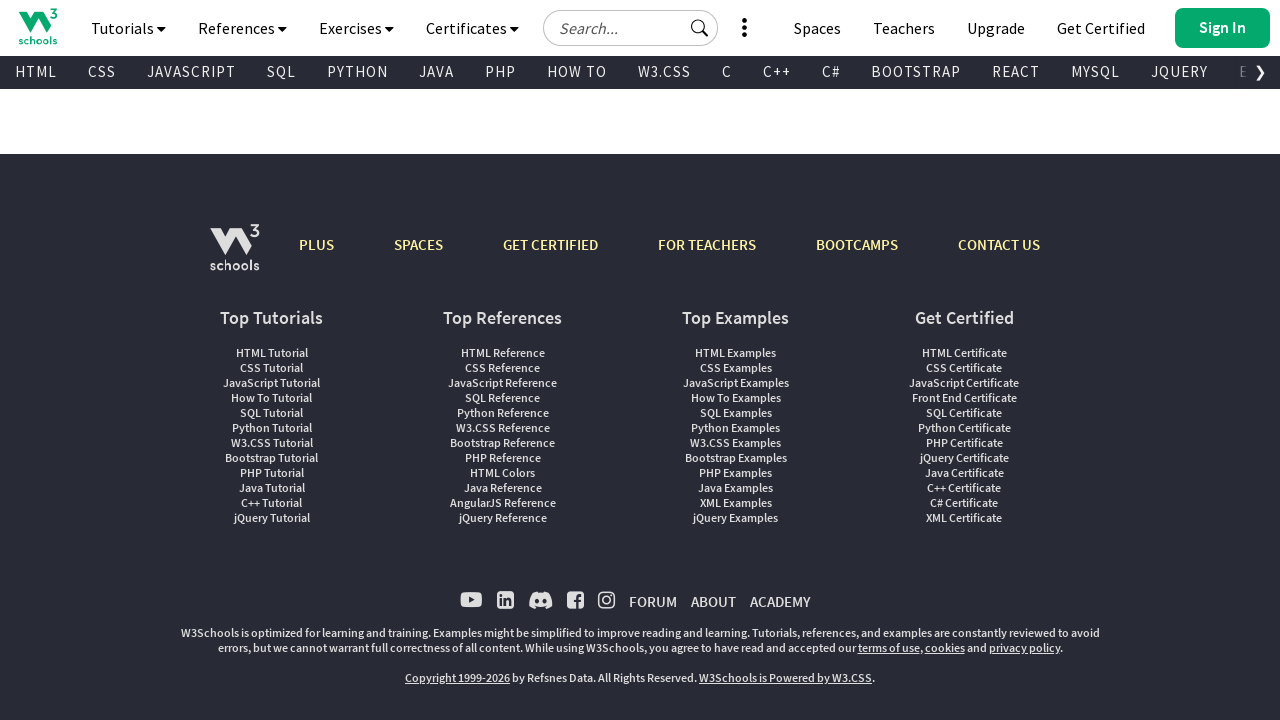

Waited 2 seconds for scroll effect to complete
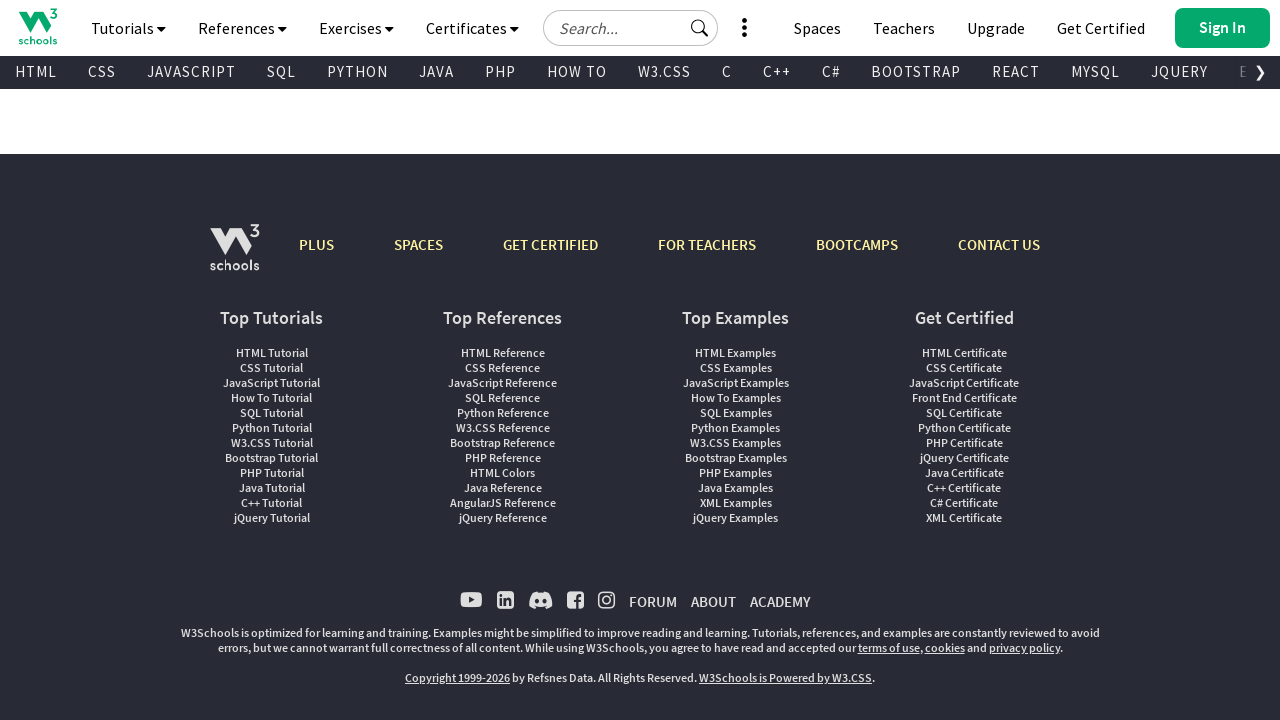

Scrolled back to top of the page
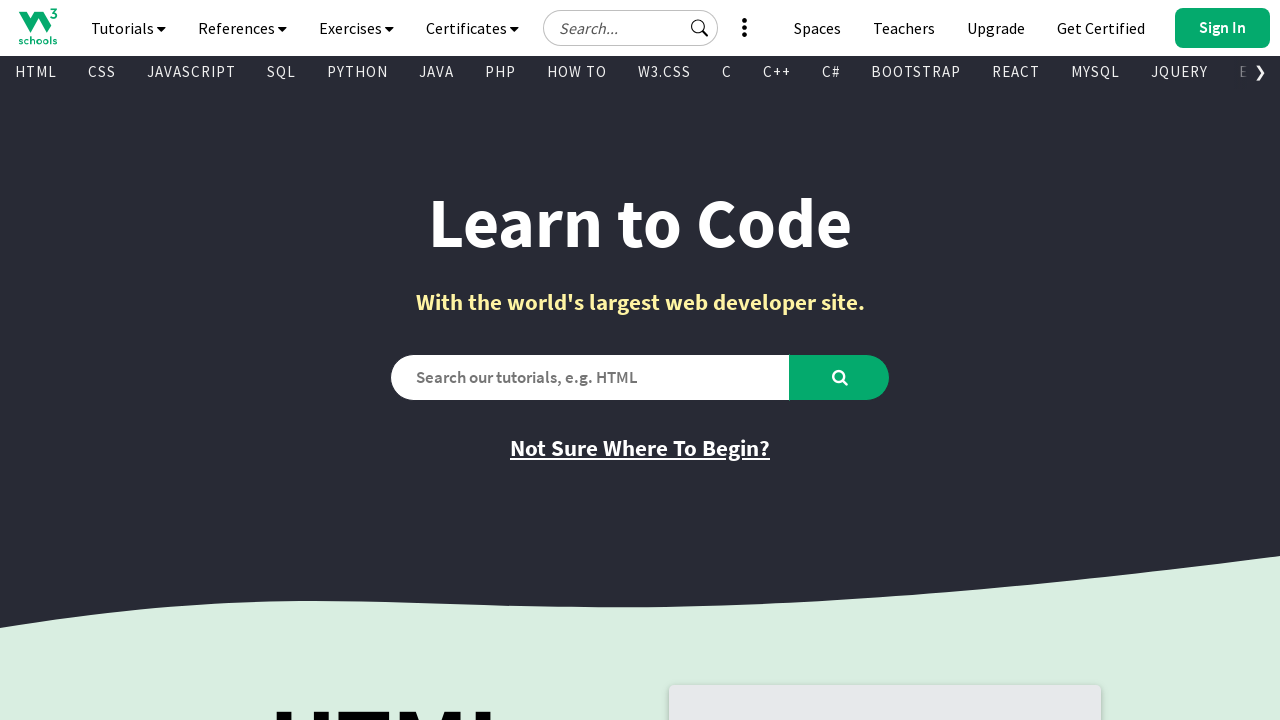

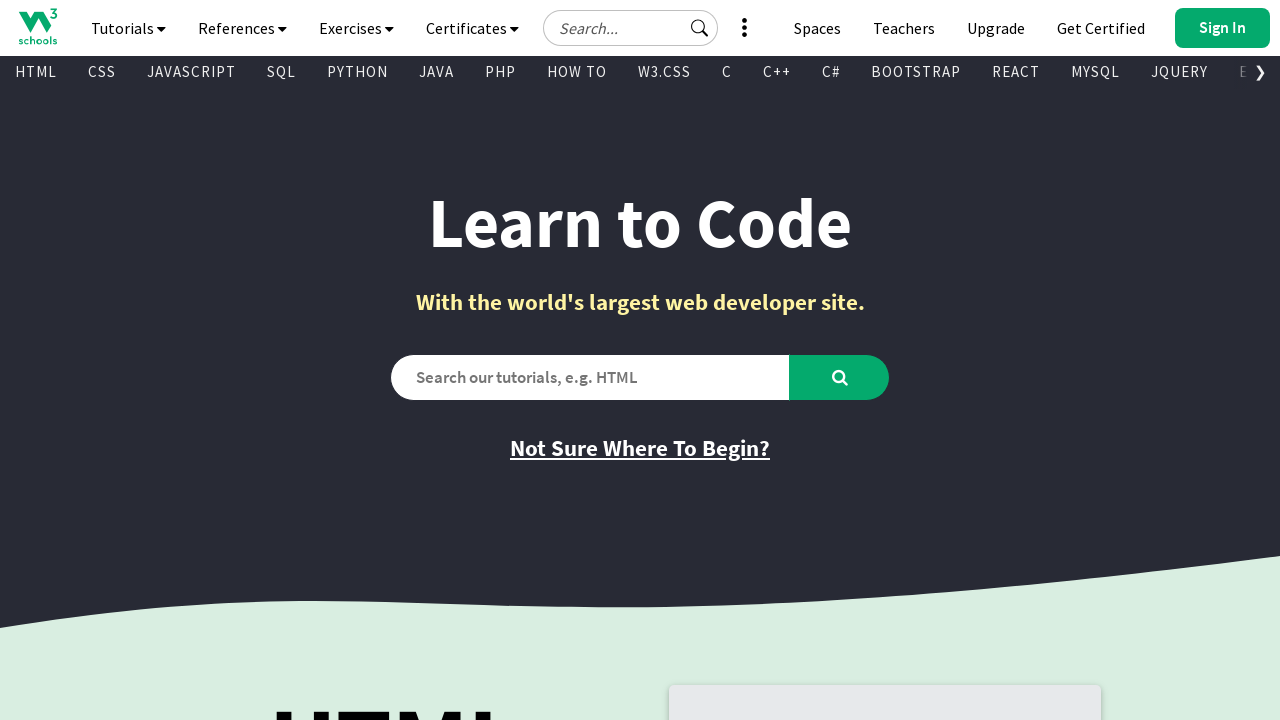